Tests registration form by filling required fields (first name, last name, email) and submitting the form to verify successful registration

Starting URL: https://suninjuly.github.io/registration1.html

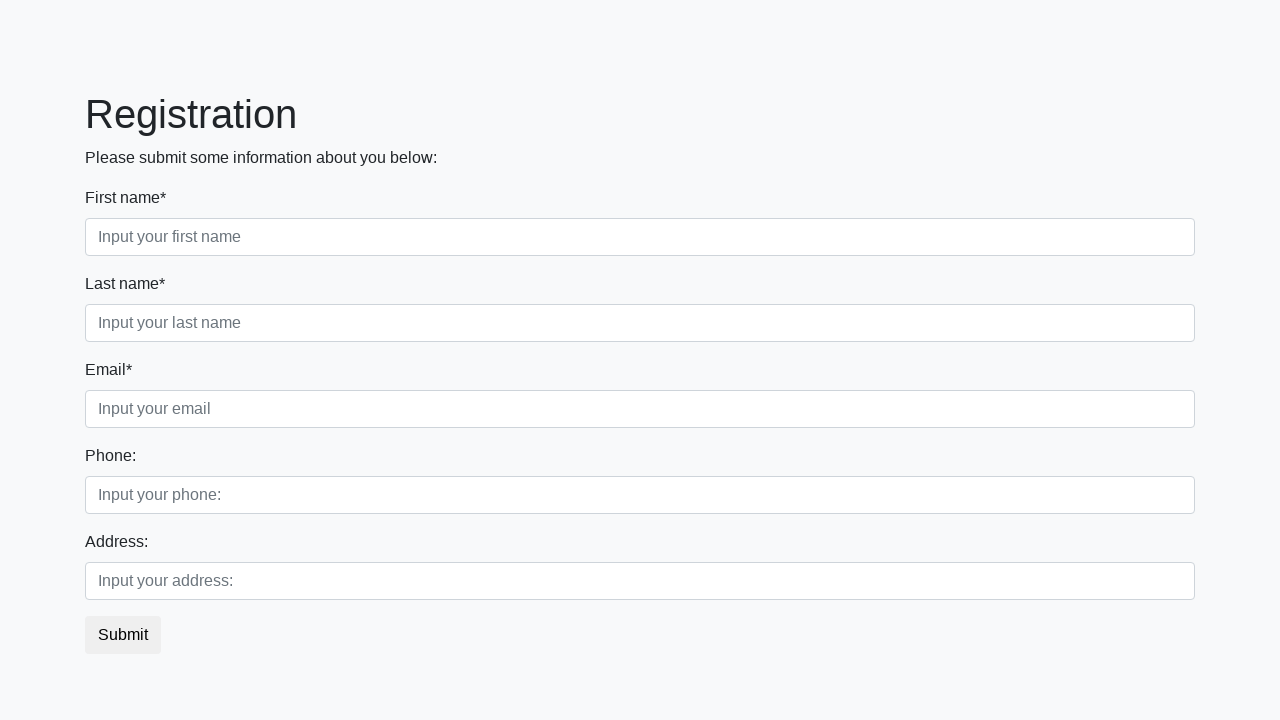

Navigated to registration form page
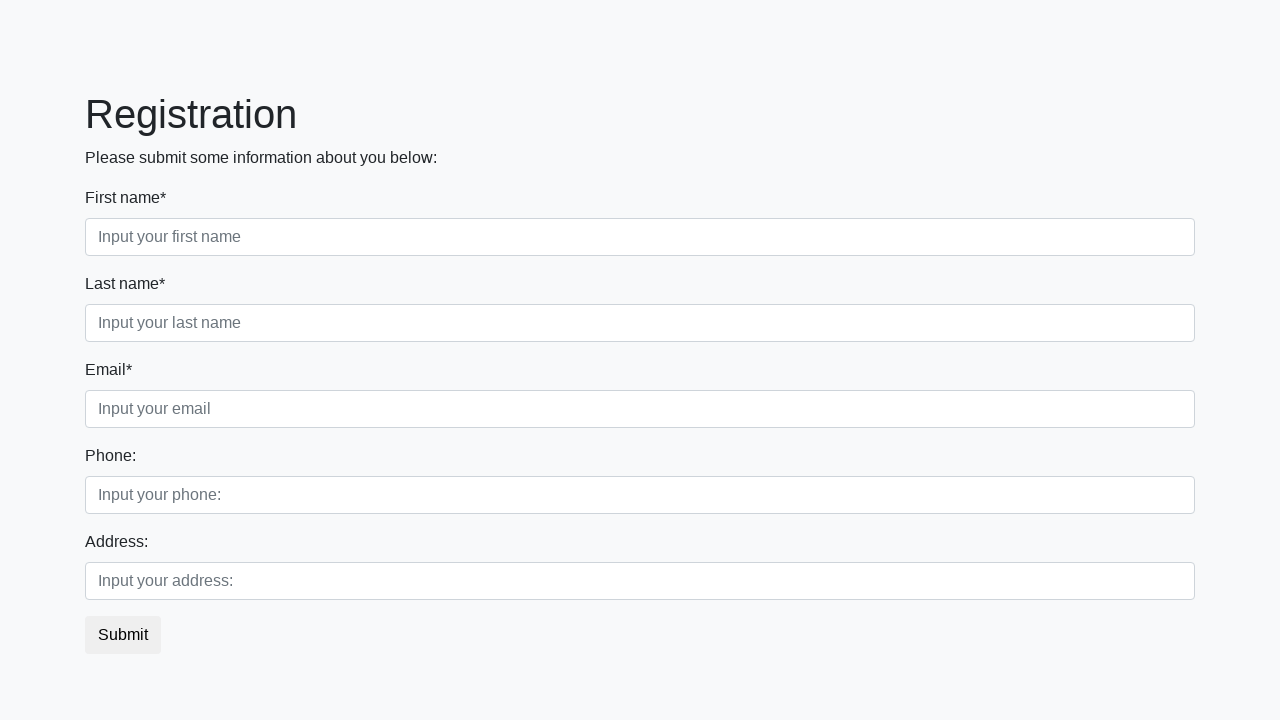

Found all required form fields
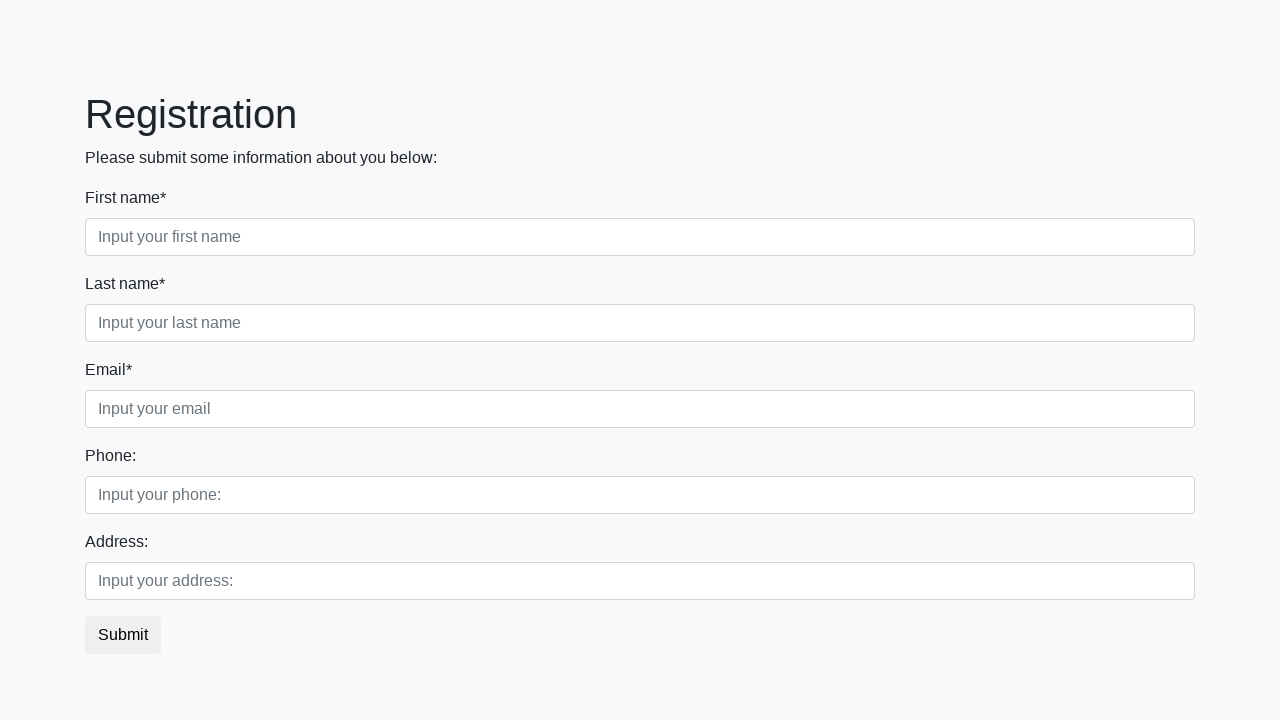

Filled first name field with 'Test'
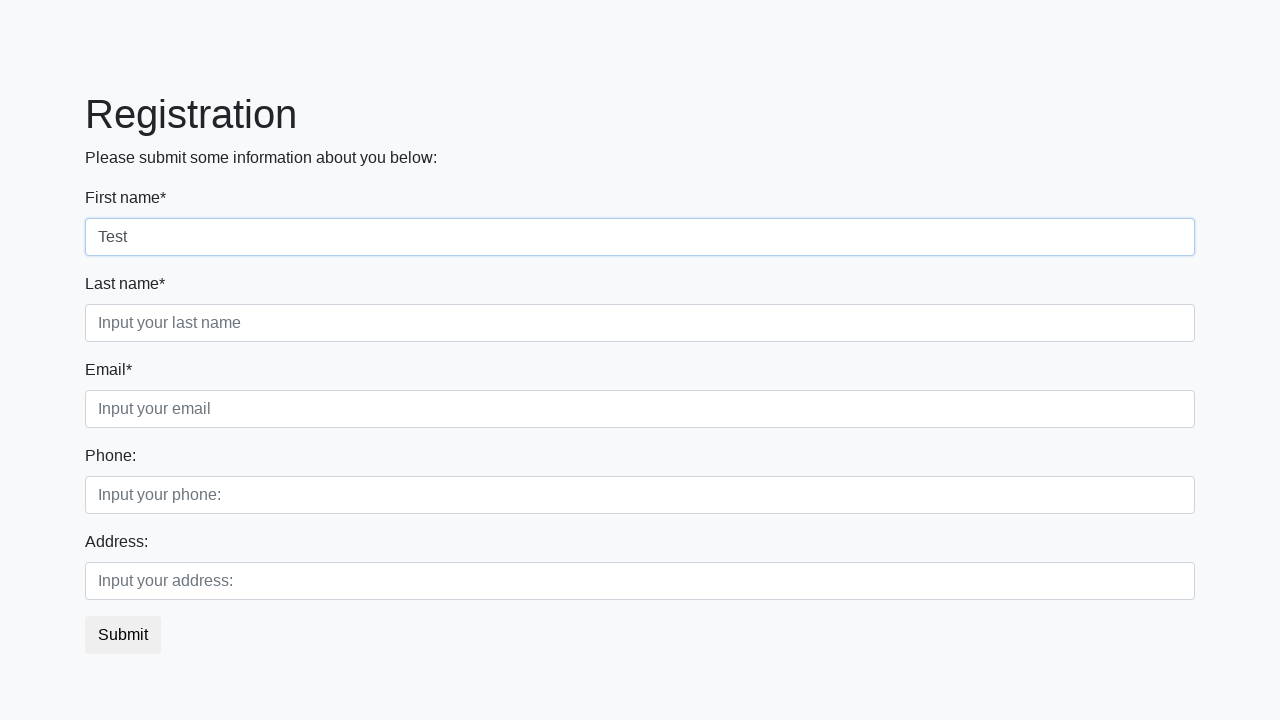

Filled last name field with 'Testovich'
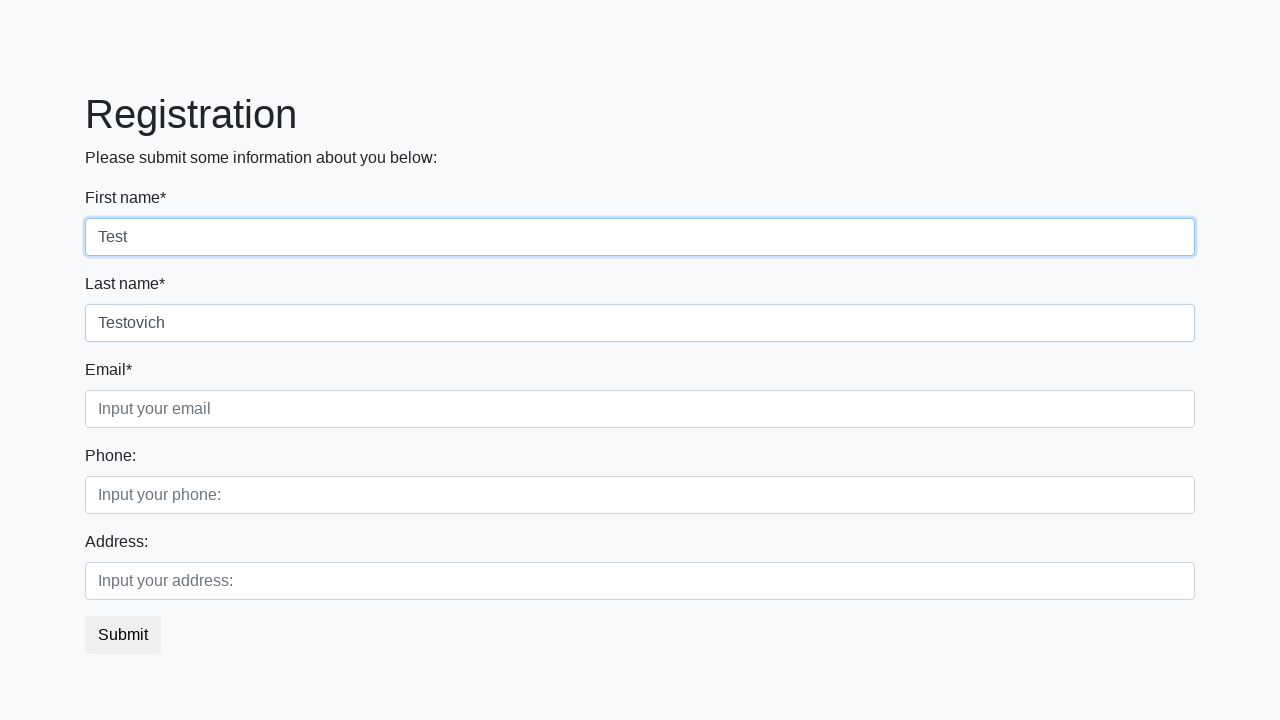

Filled email field with 'Testom@gmail.com'
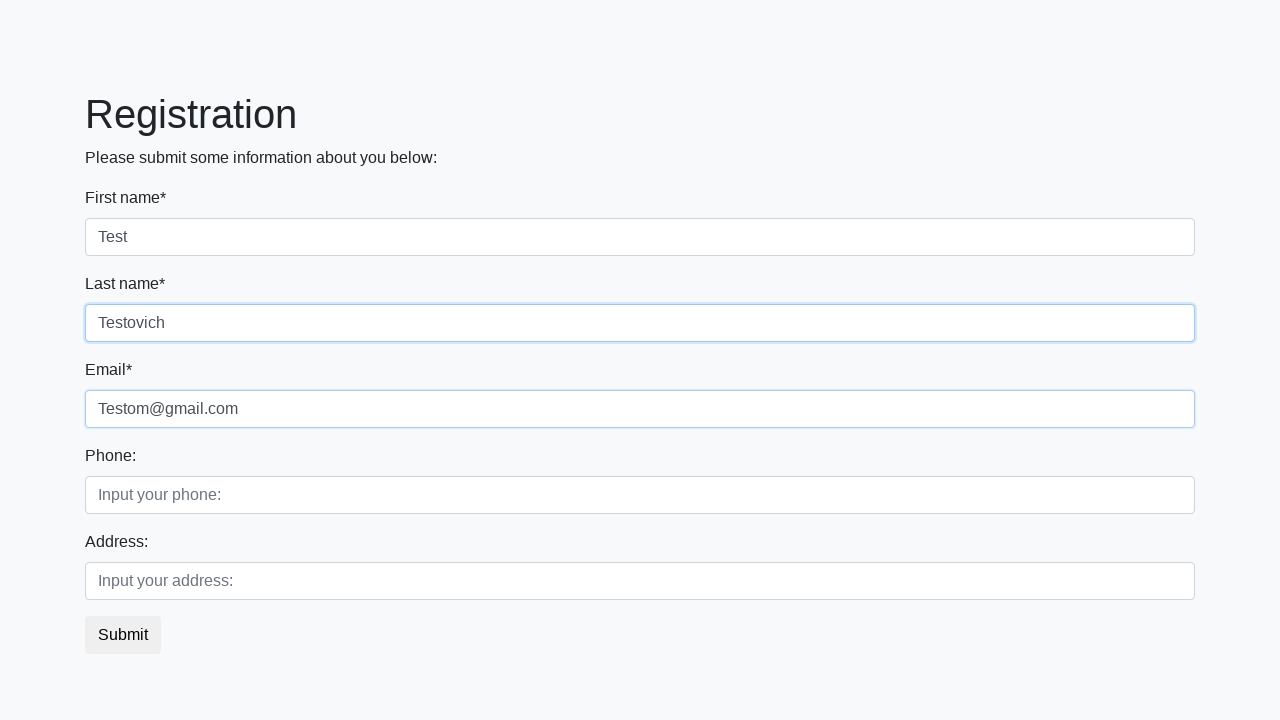

Clicked submit button to register at (123, 635) on .btn.btn-default
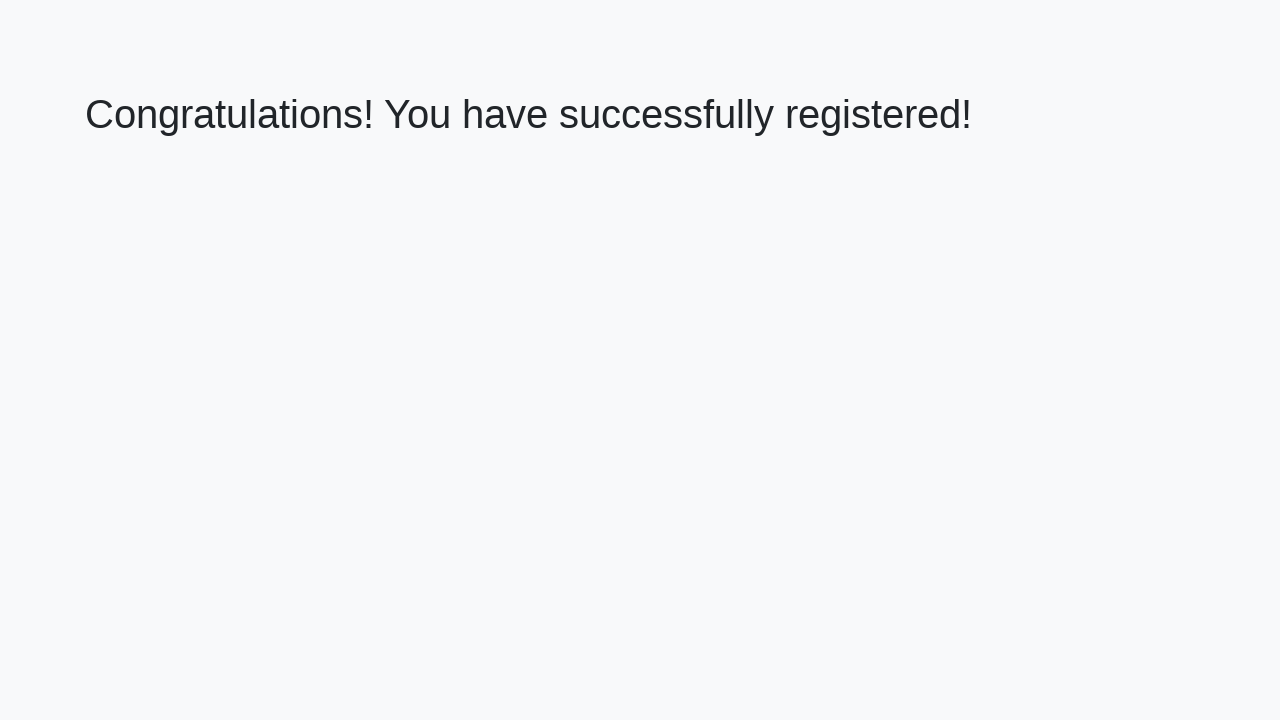

Success message header appeared, registration completed
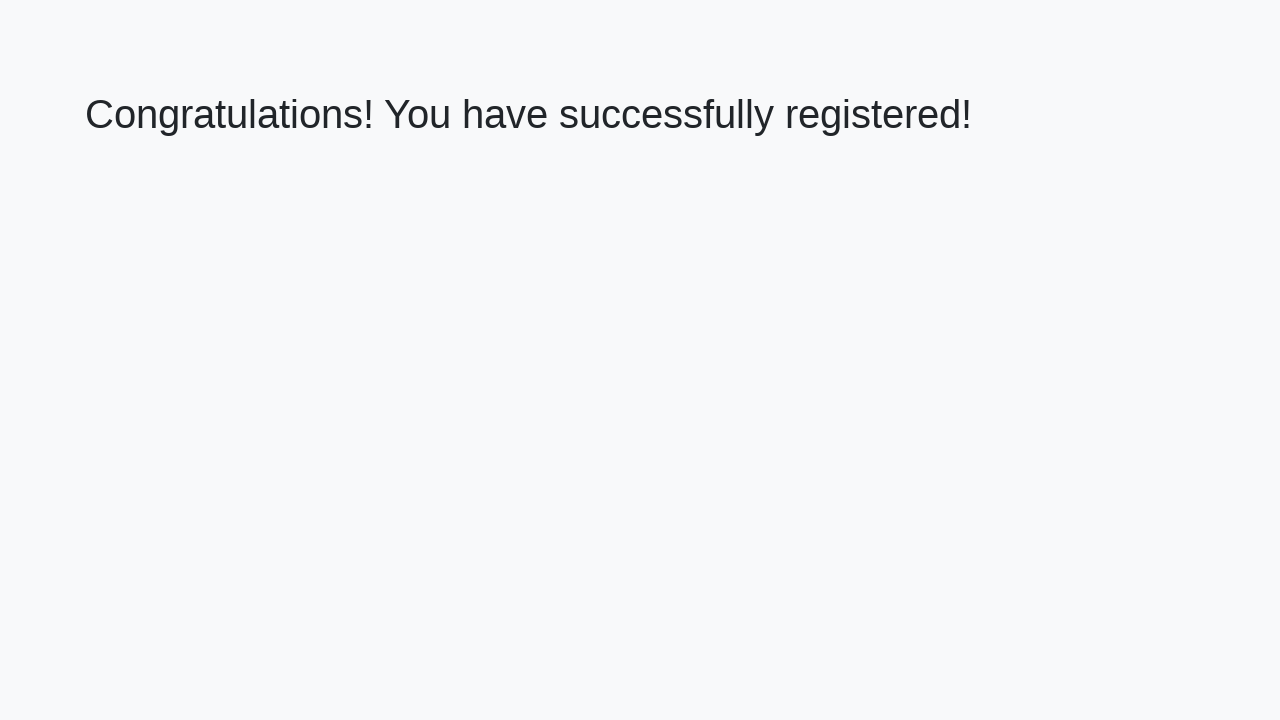

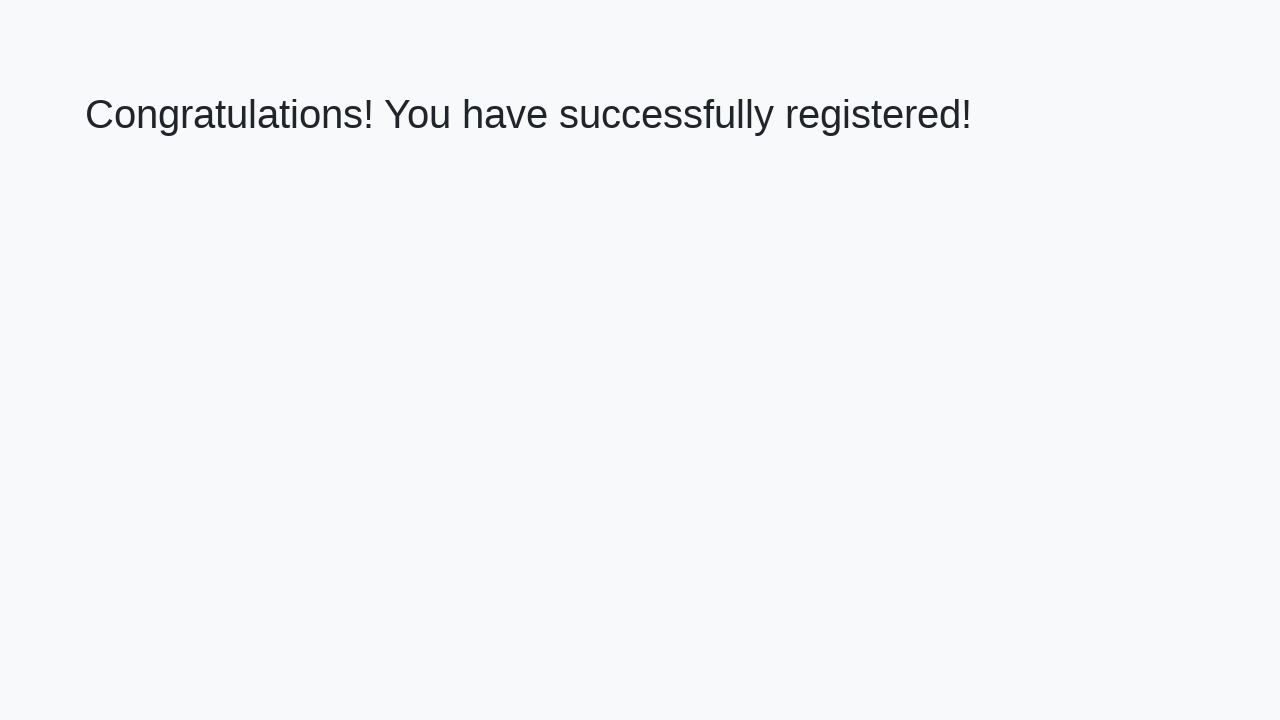